Tests dropdown selection functionality by navigating to OrangeHRM's trial page and selecting "India" from the country dropdown menu.

Starting URL: https://www.orangehrm.com/orangehrm-30-day-trial/

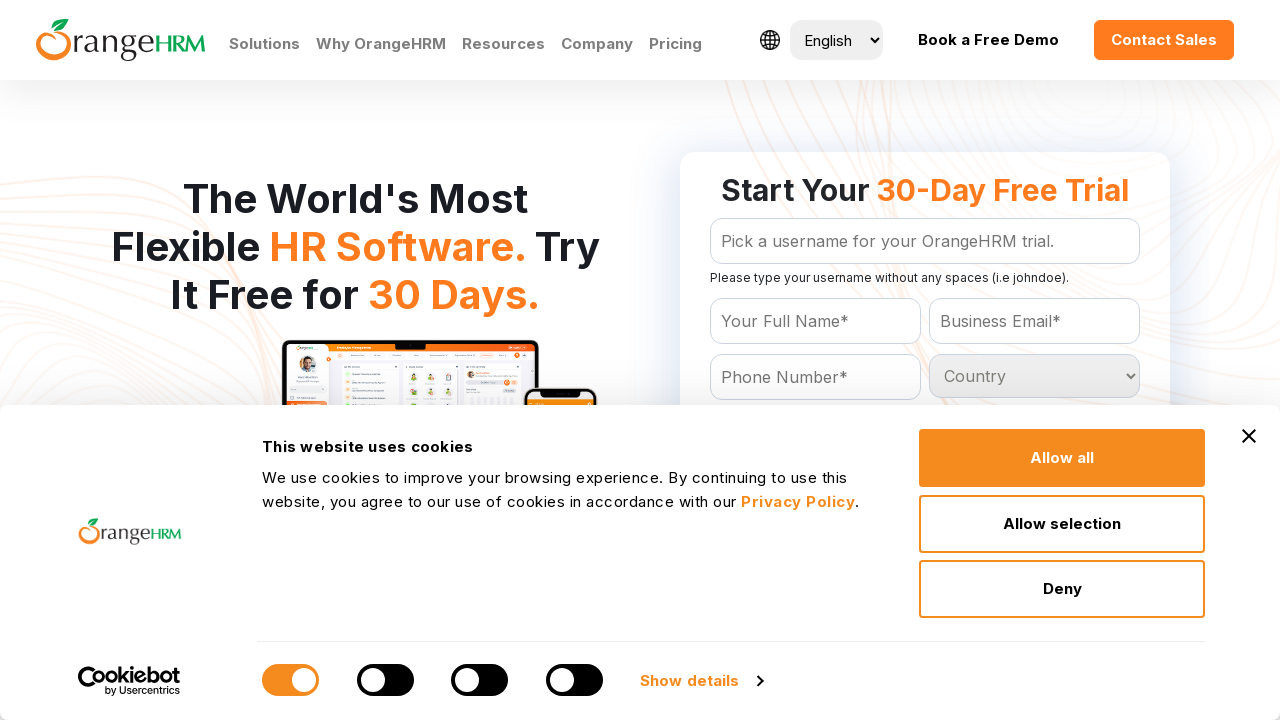

Country dropdown selector became available
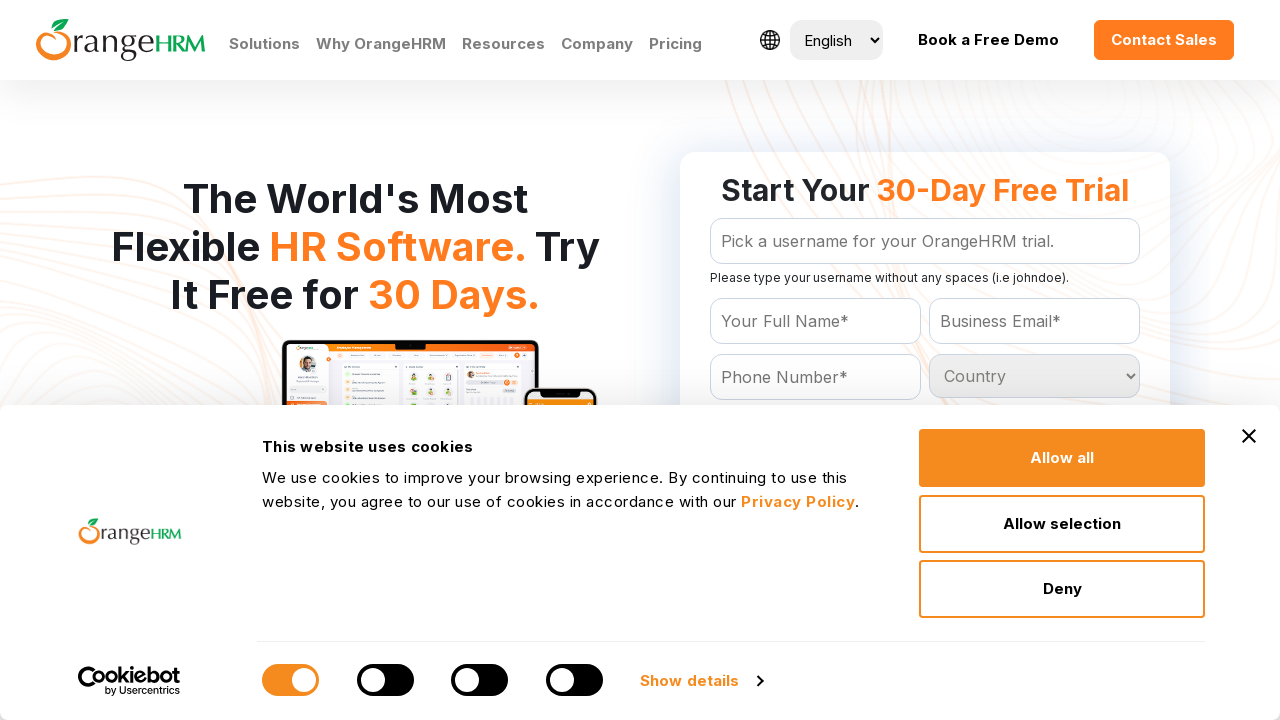

Selected 'India' from country dropdown menu on #Form_getForm_Country
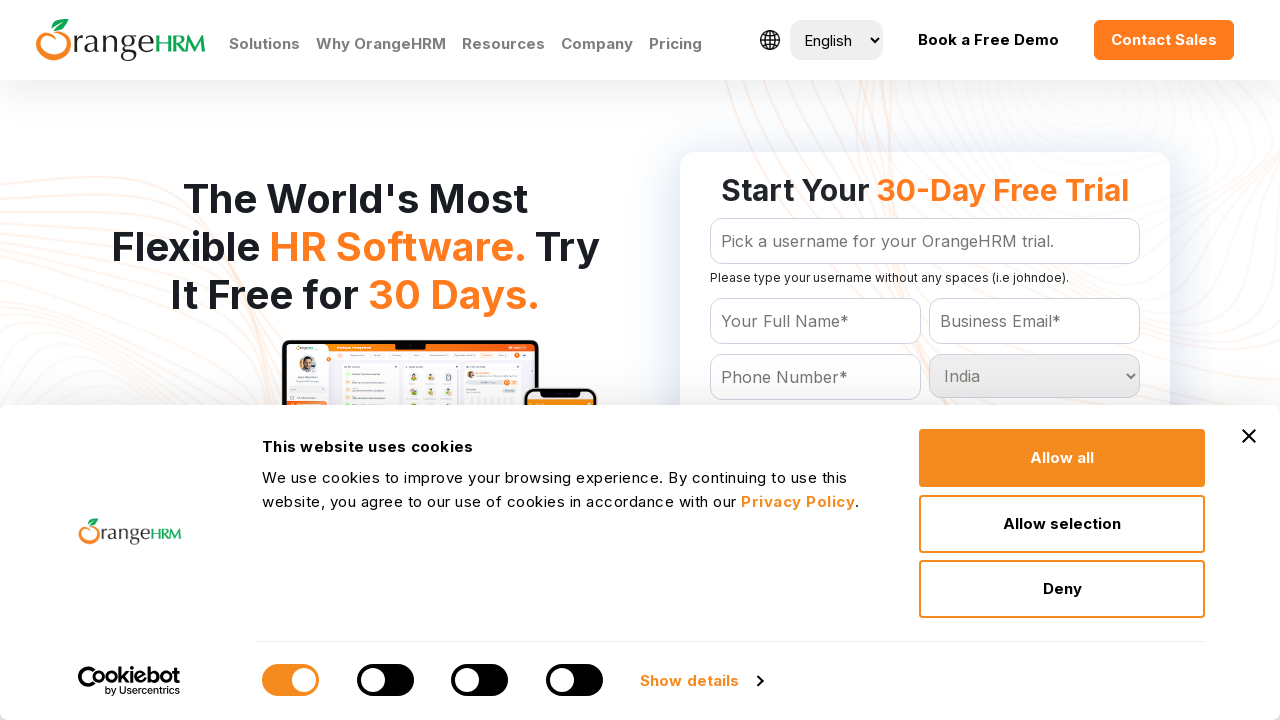

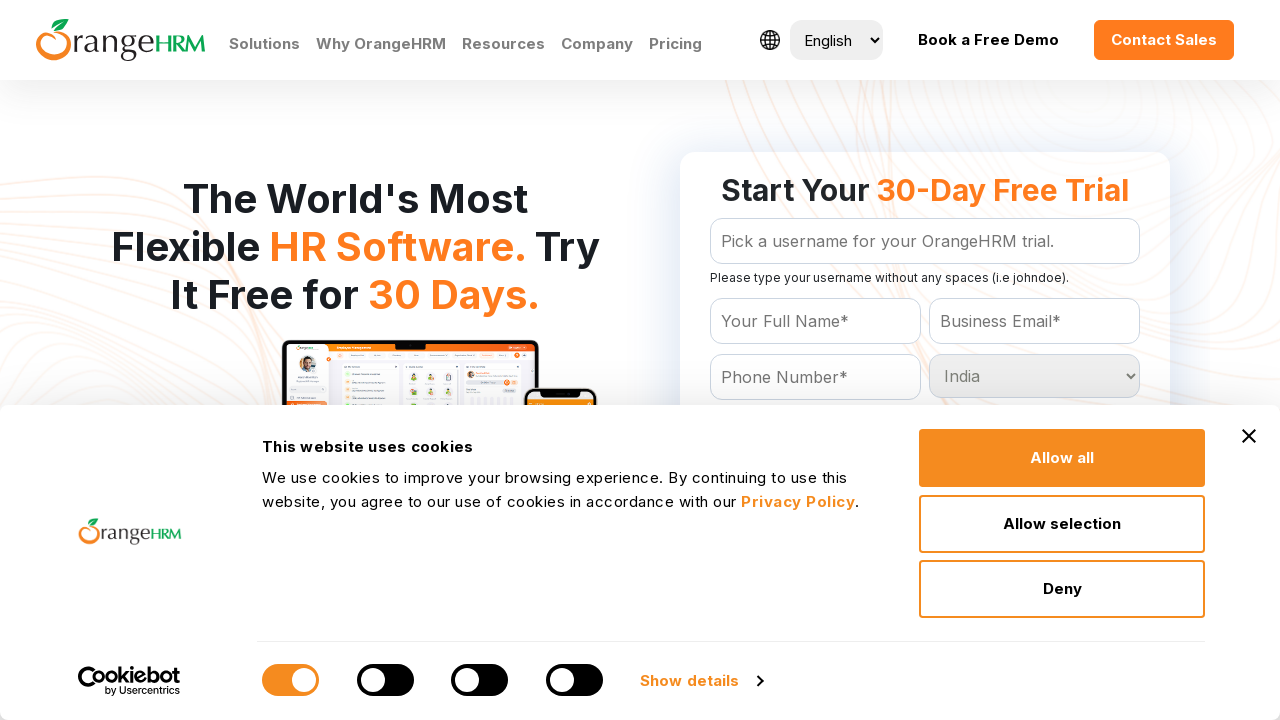